Tests the contact form functionality on DemoBlaze by opening the contact modal, filling in email, name, and message fields, and submitting the form.

Starting URL: https://www.demoblaze.com/

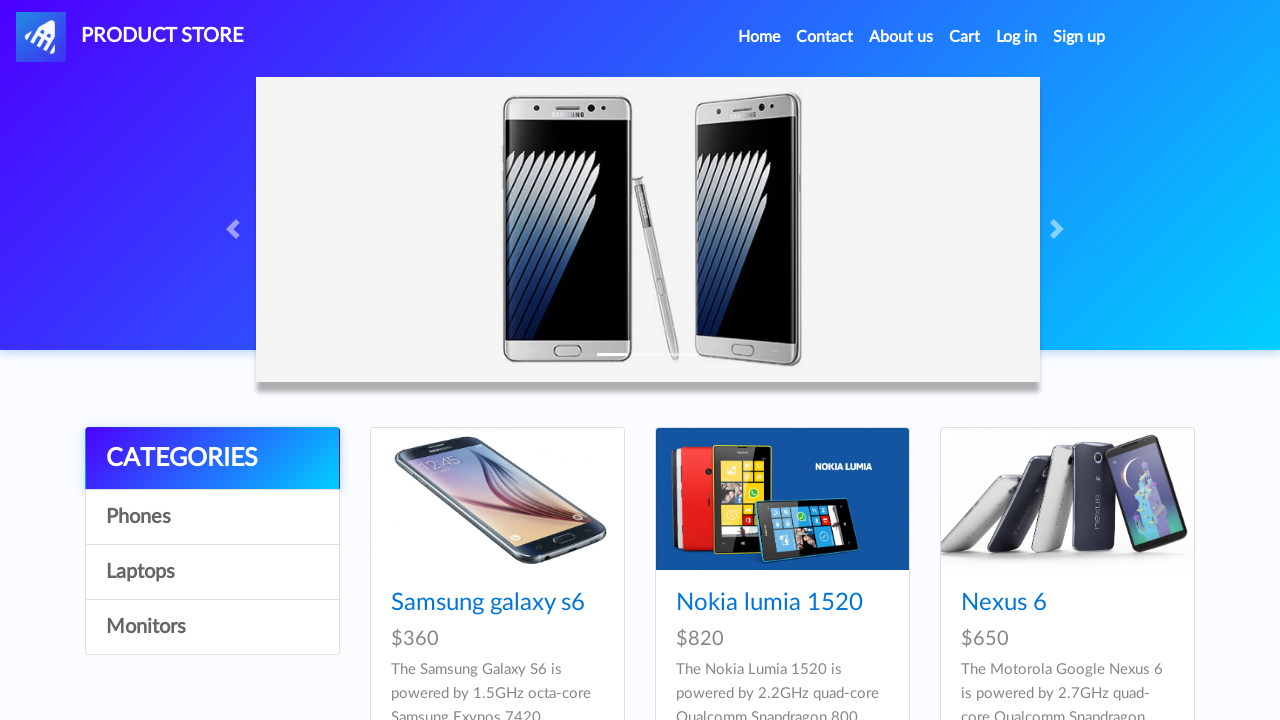

Set up dialog handler to auto-accept dialogs
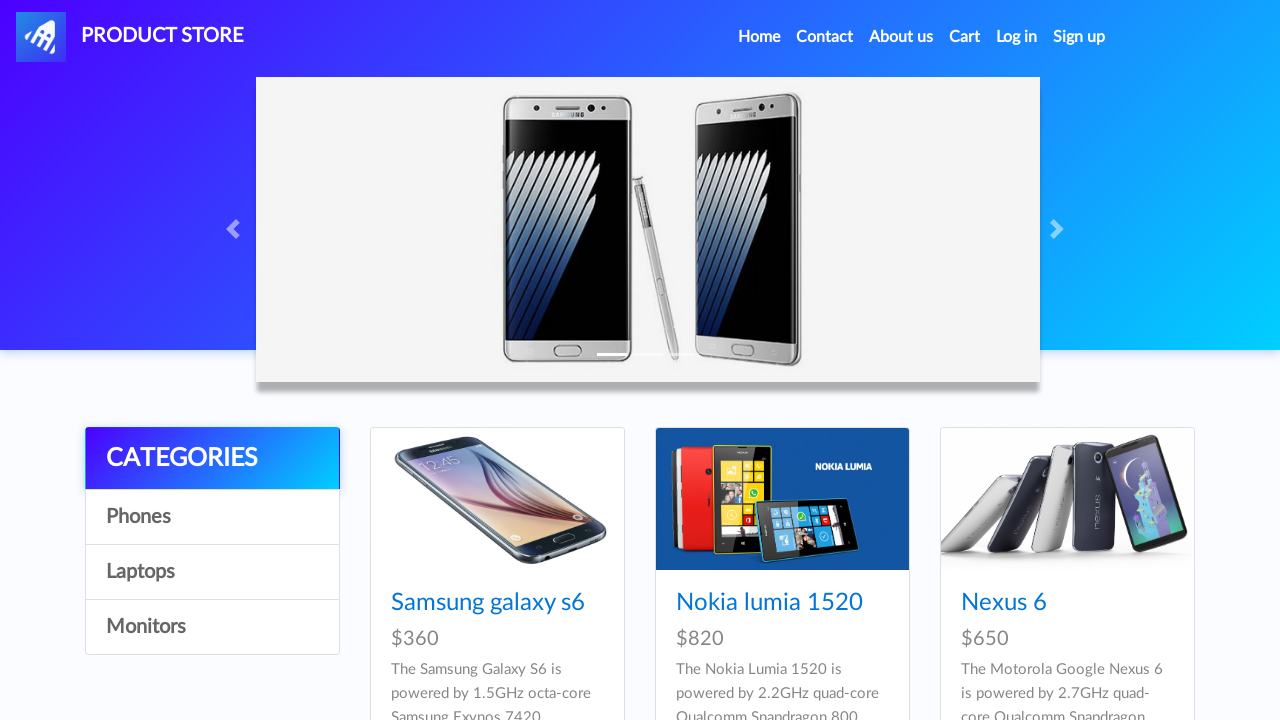

Clicked 'Contact' link to open contact modal at (825, 37) on internal:role=link[name="Contact"i]
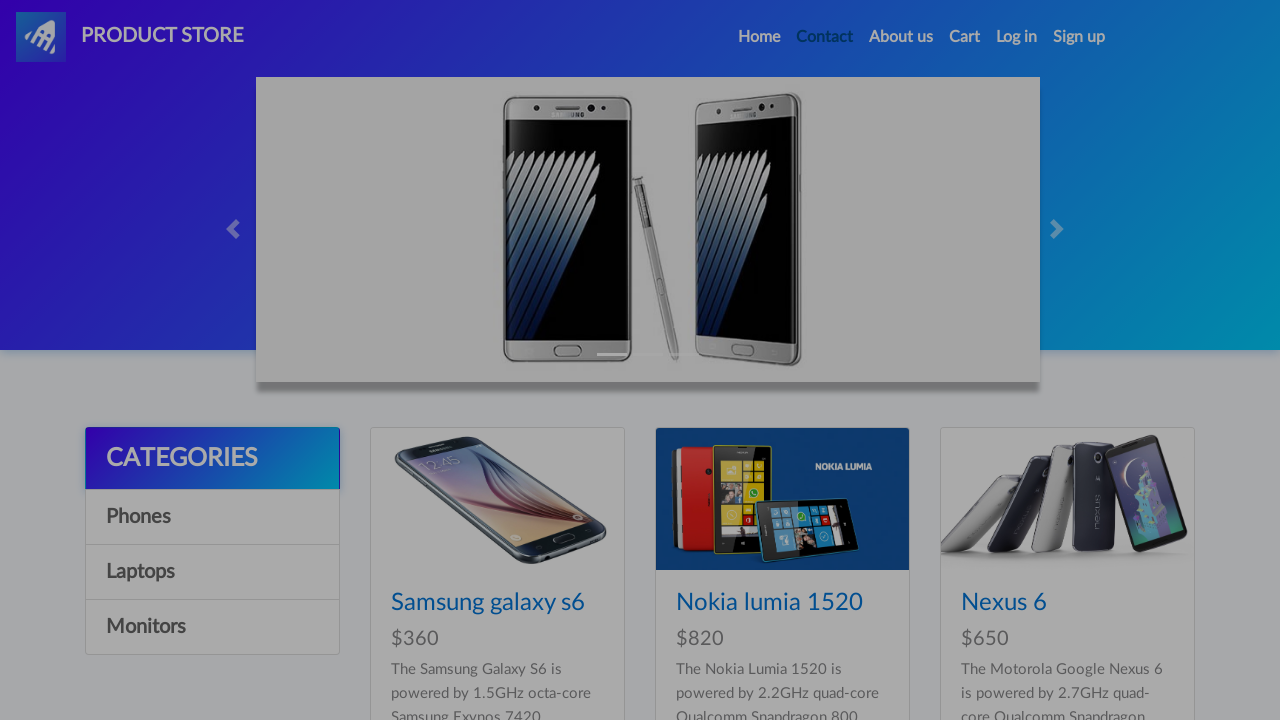

Contact modal loaded and became visible
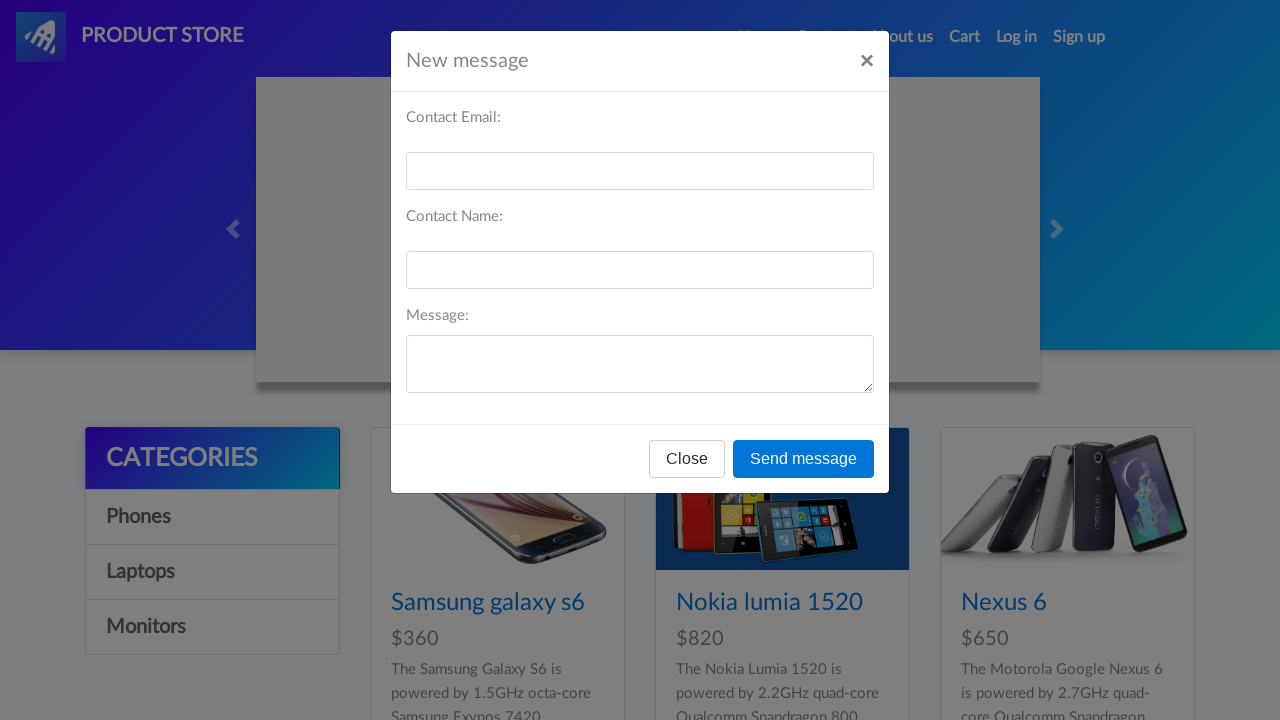

Filled email field with 'maria.rodriguez@example.com' on #recipient-email
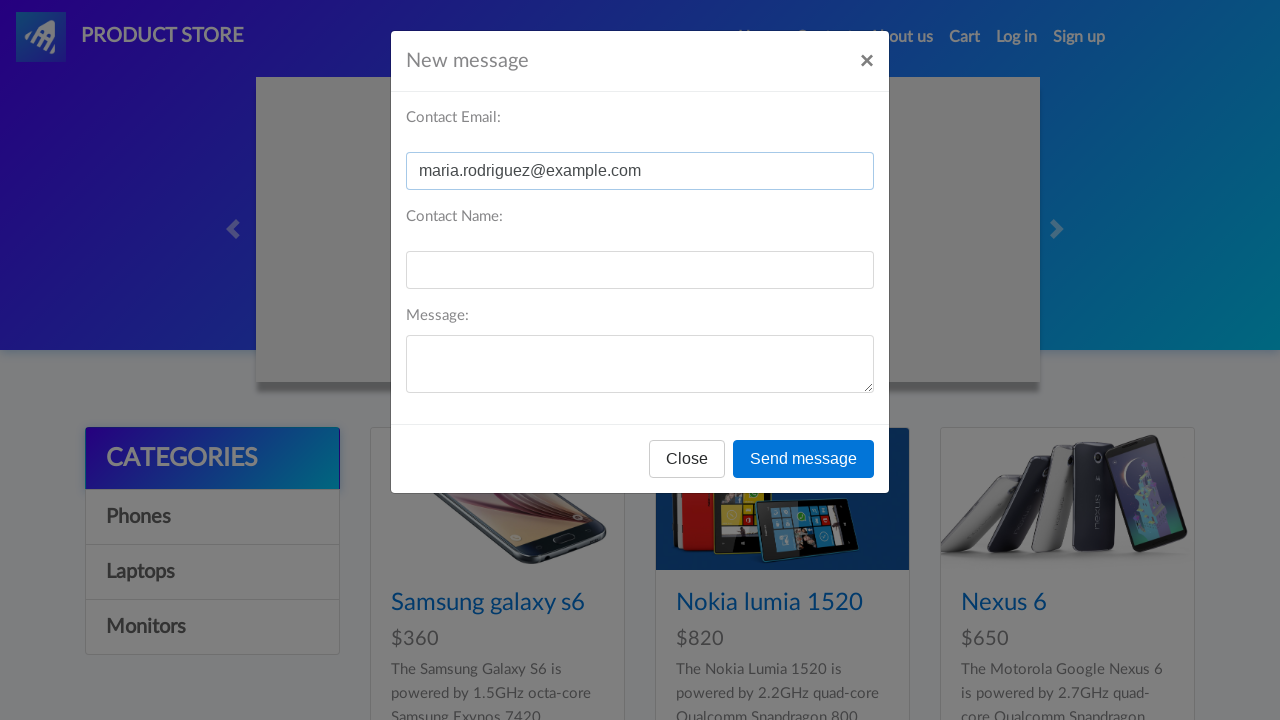

Filled name field with 'María Rodríguez' on #recipient-name
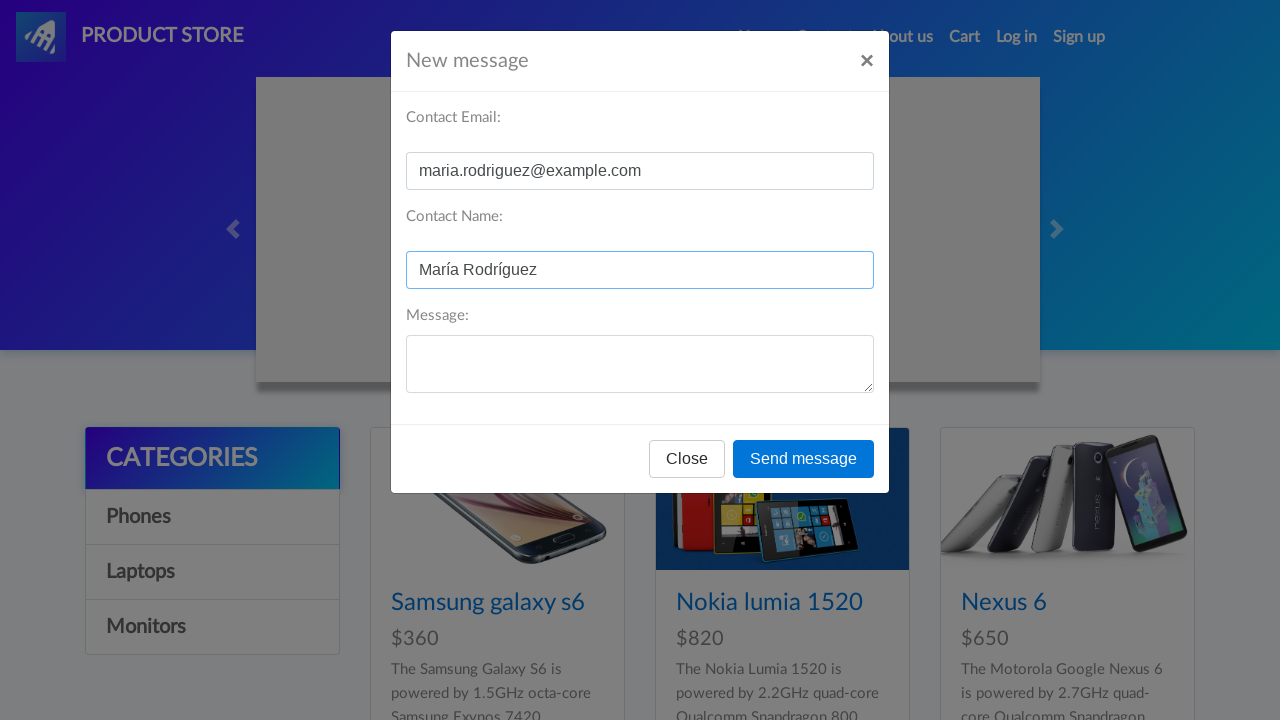

Filled message field with test message on #message-text
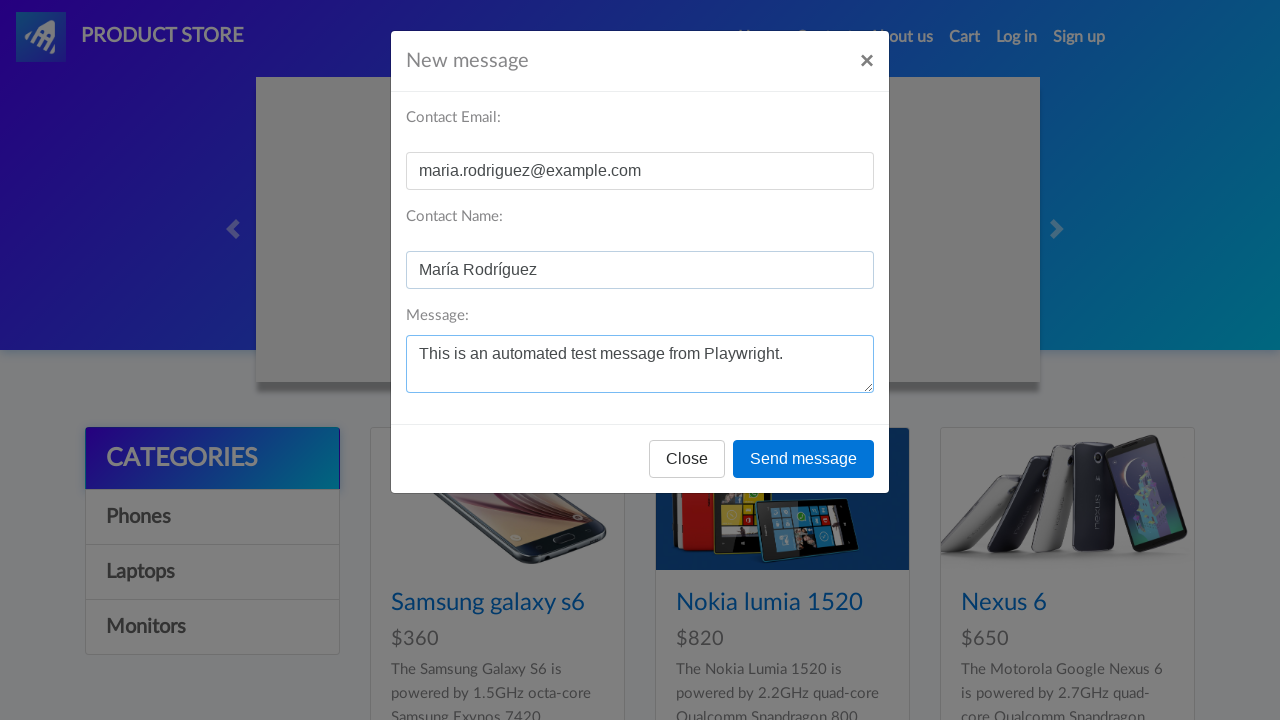

Clicked 'Send message' button to submit contact form at (804, 459) on internal:role=button[name="Send message"i]
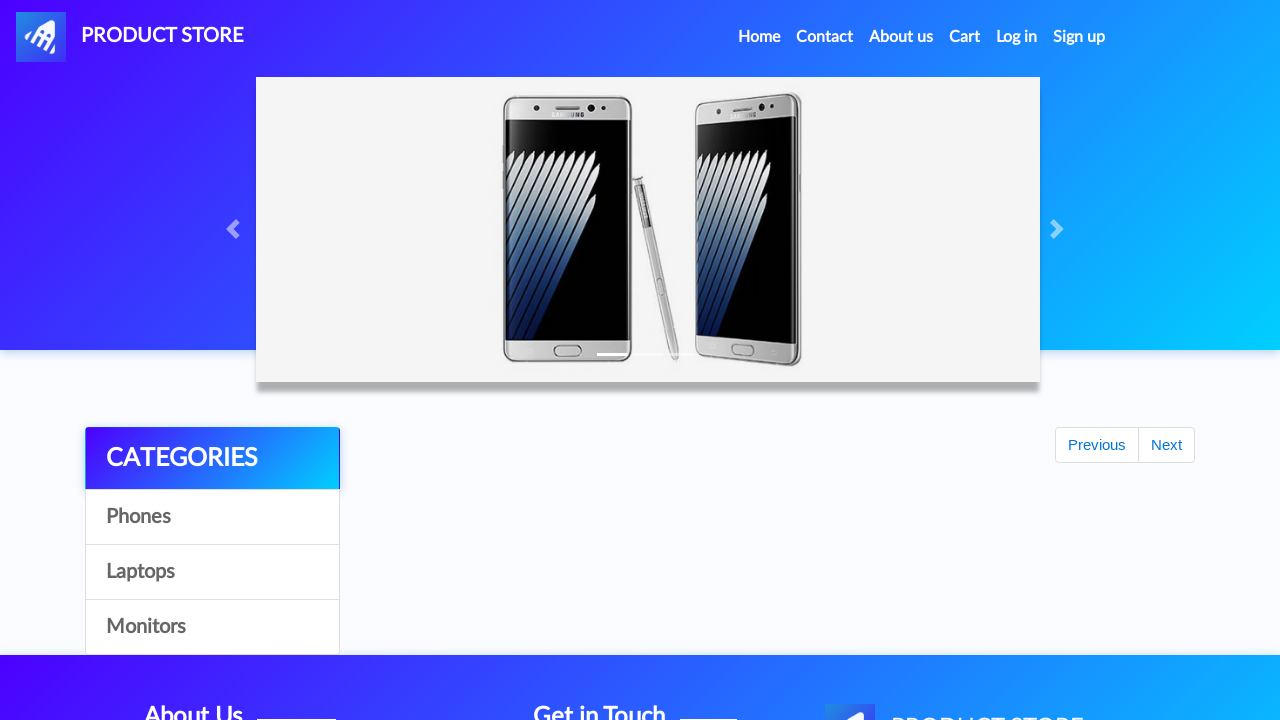

Waited for dialog to be handled and form submission to complete
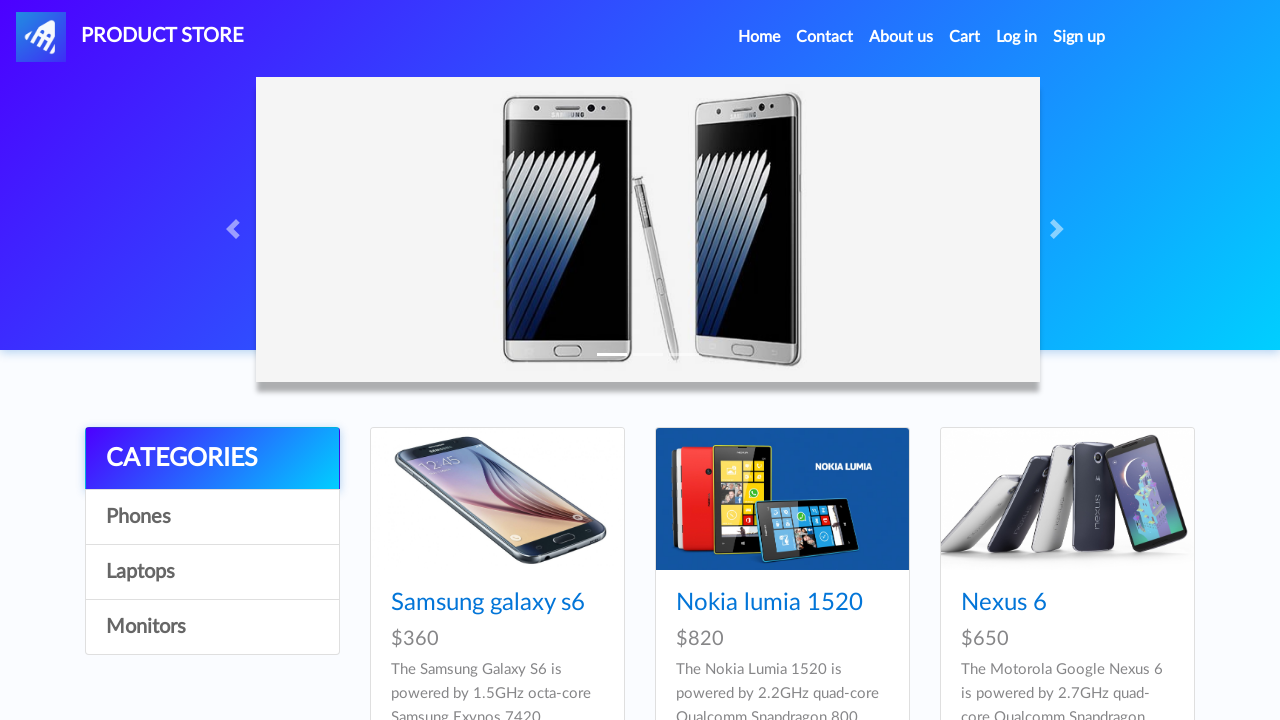

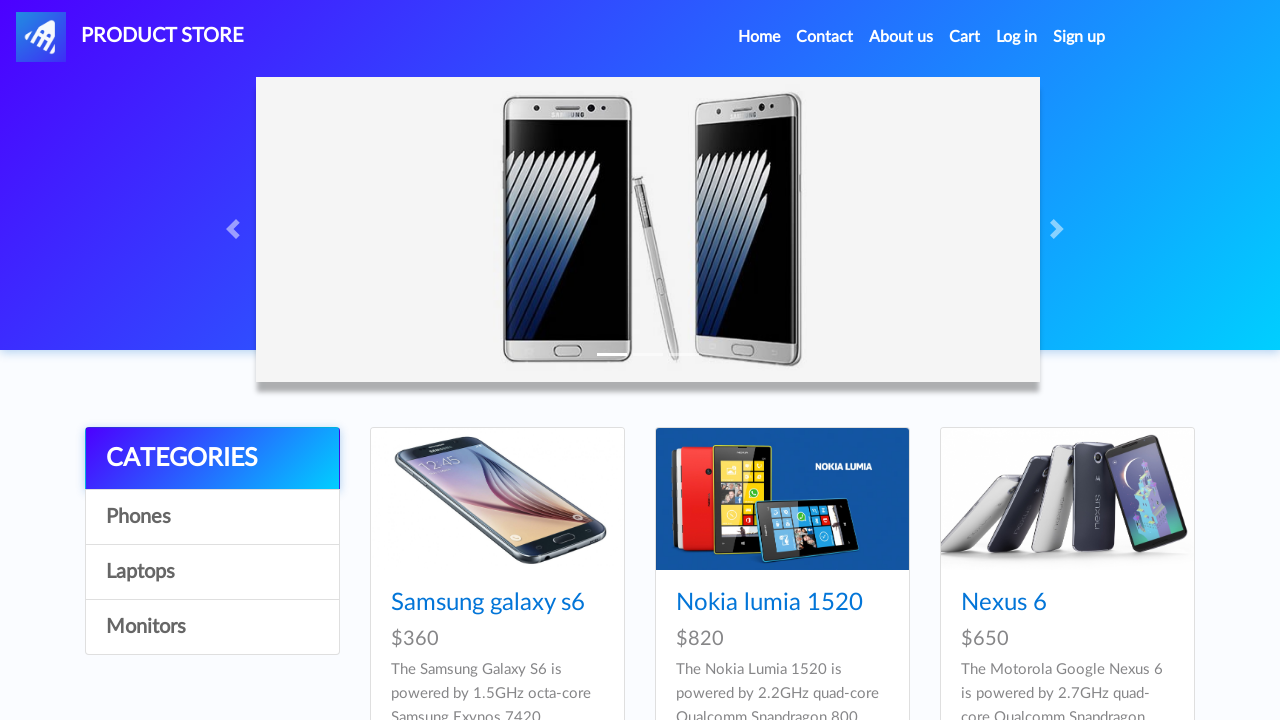